Tests a button's CSS color change behavior by clicking it and verifying the background color changes after the click

Starting URL: https://demoapps.qspiders.com/ui/button?sublist=0

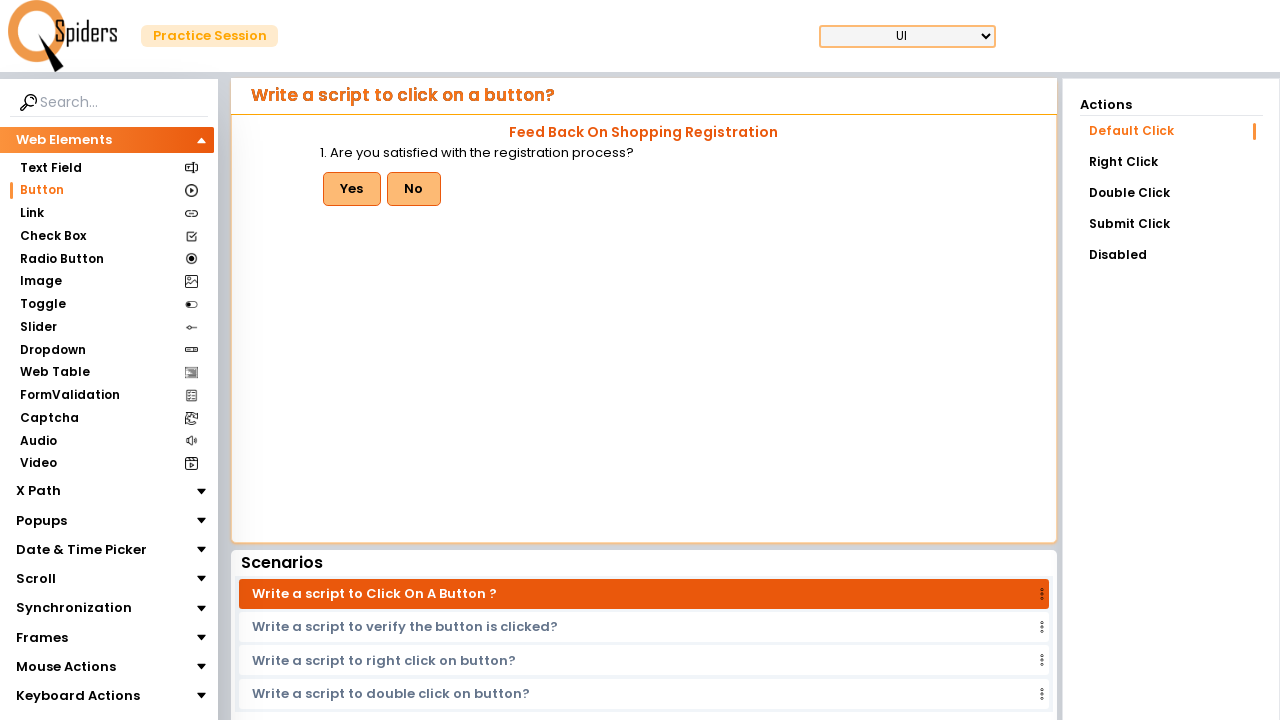

Waited for button element to be visible
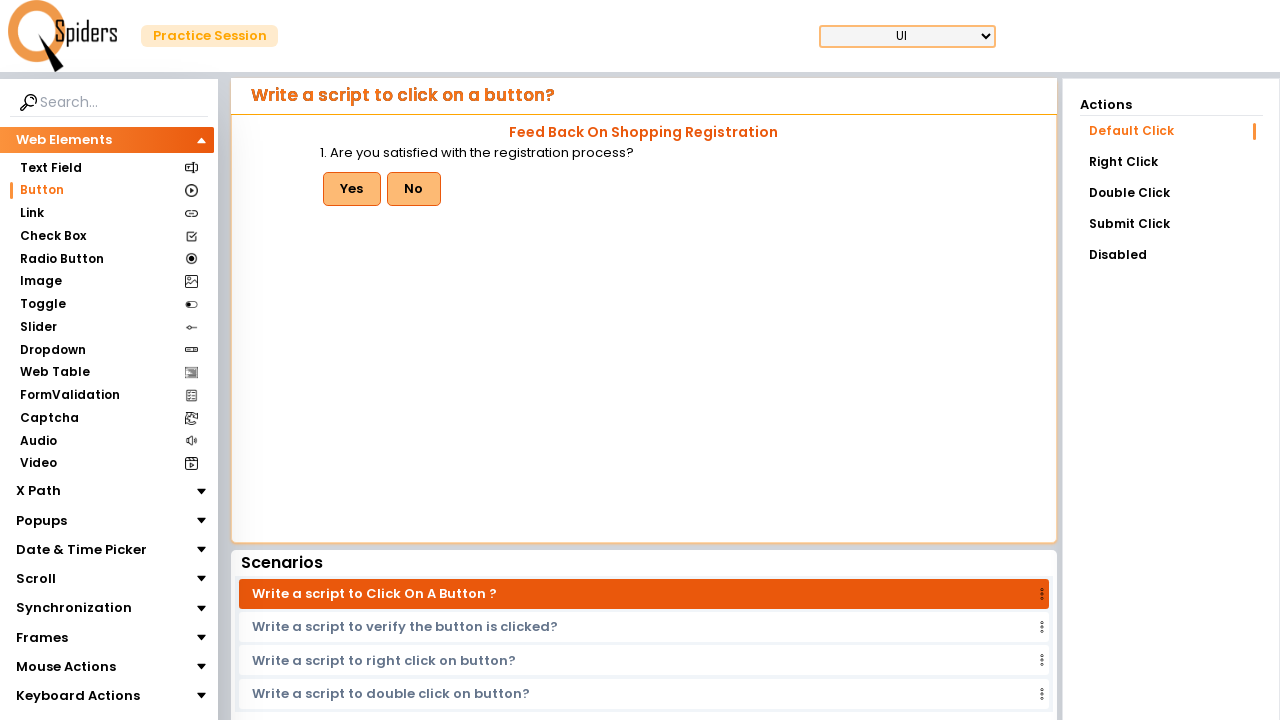

Located the button element
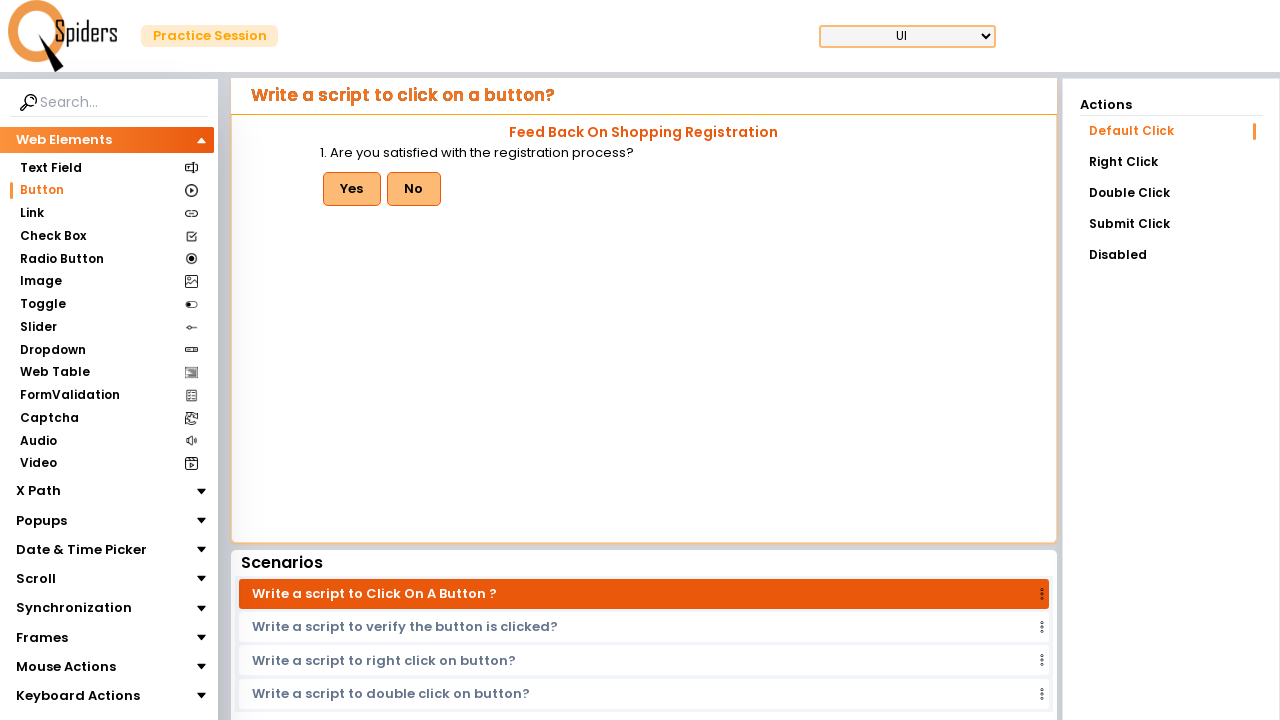

Clicked the button to trigger CSS color change at (352, 189) on #btn
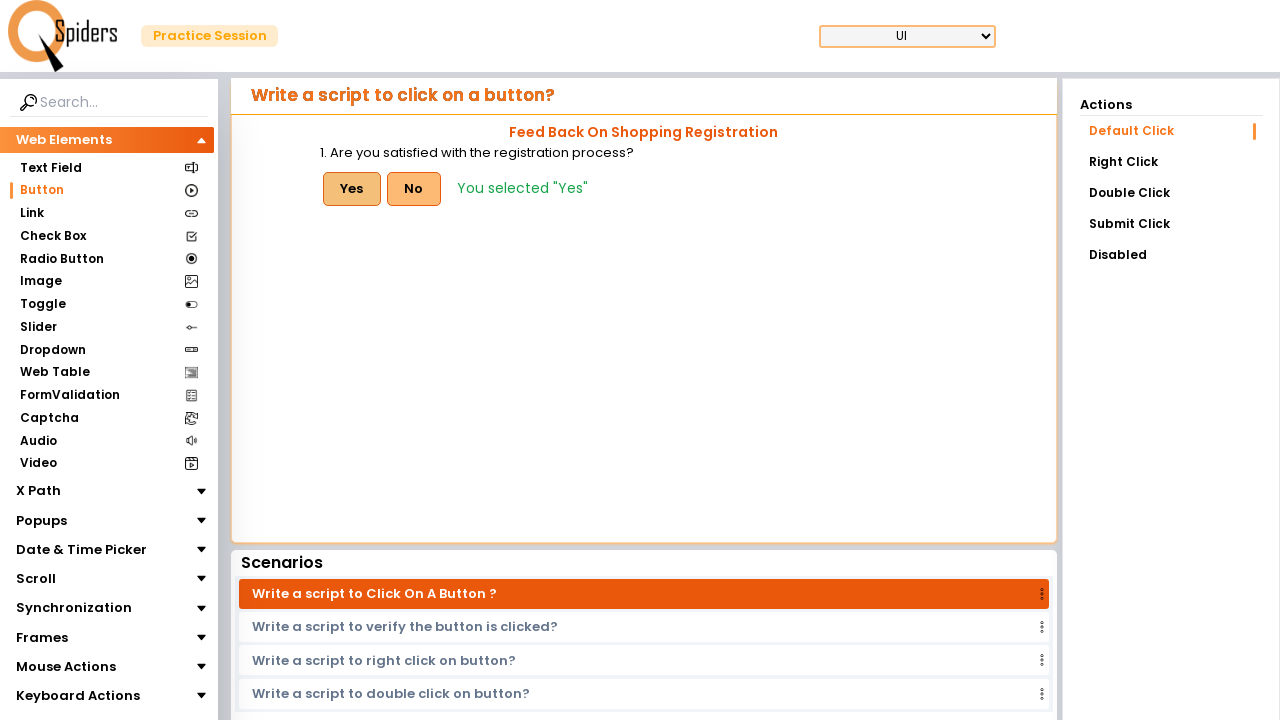

Waited 500ms for color transition animation to complete
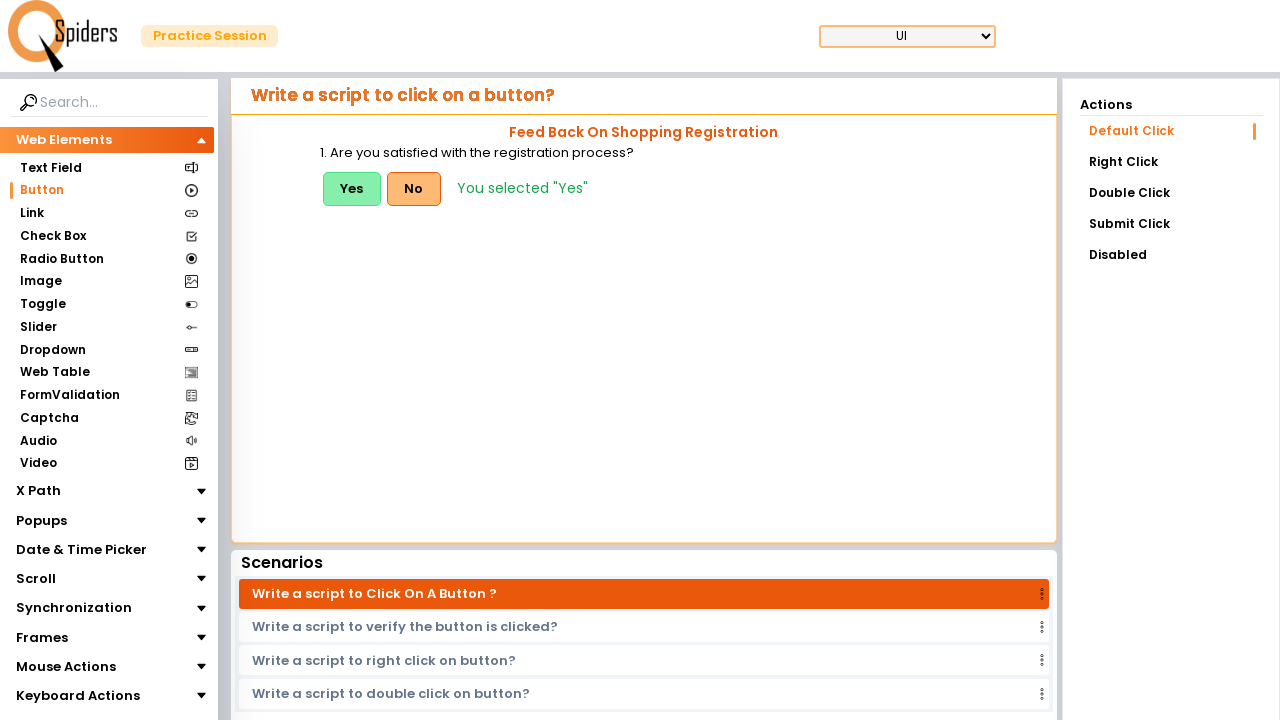

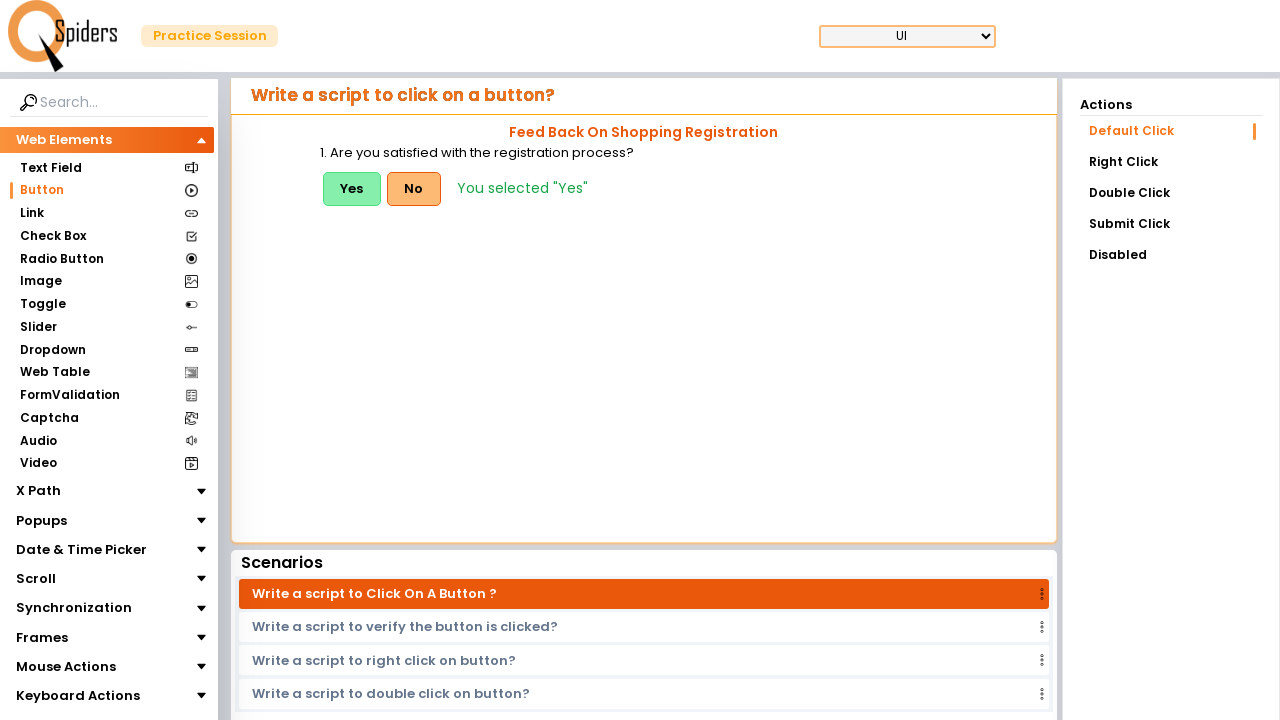